Tests marking individual todo items as complete using their checkboxes

Starting URL: https://demo.playwright.dev/todomvc

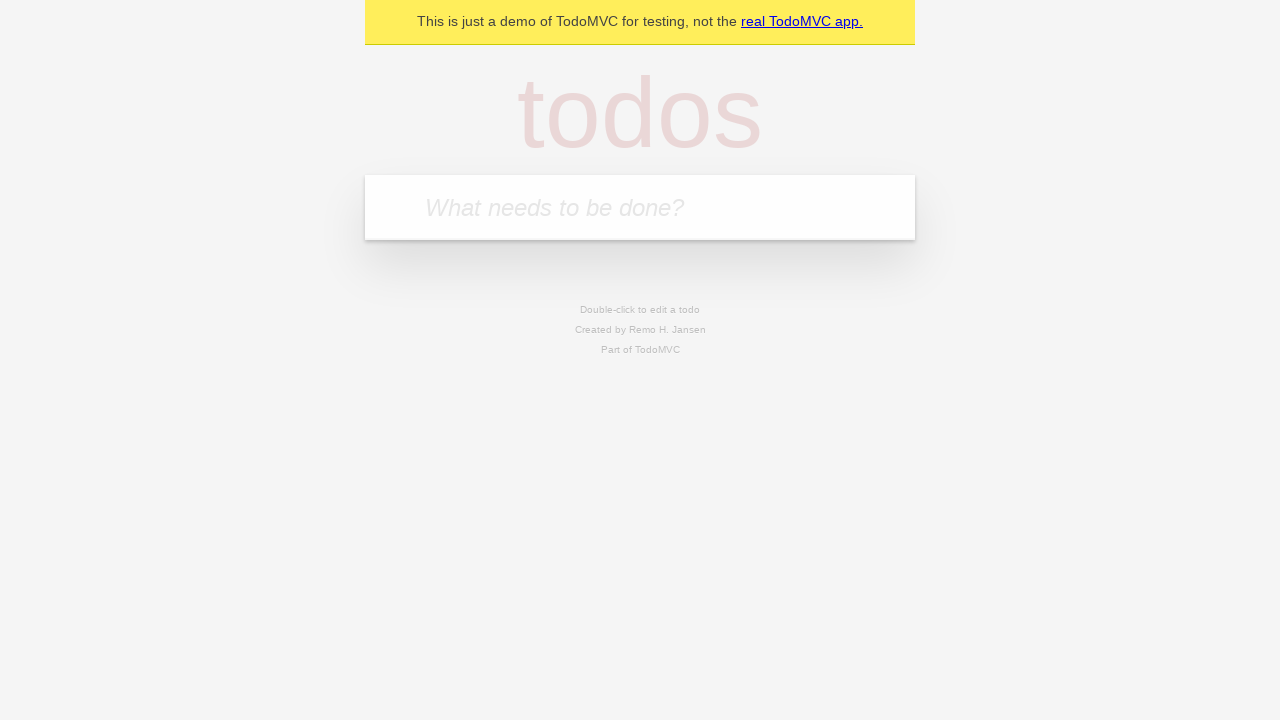

Navigated to TodoMVC demo page
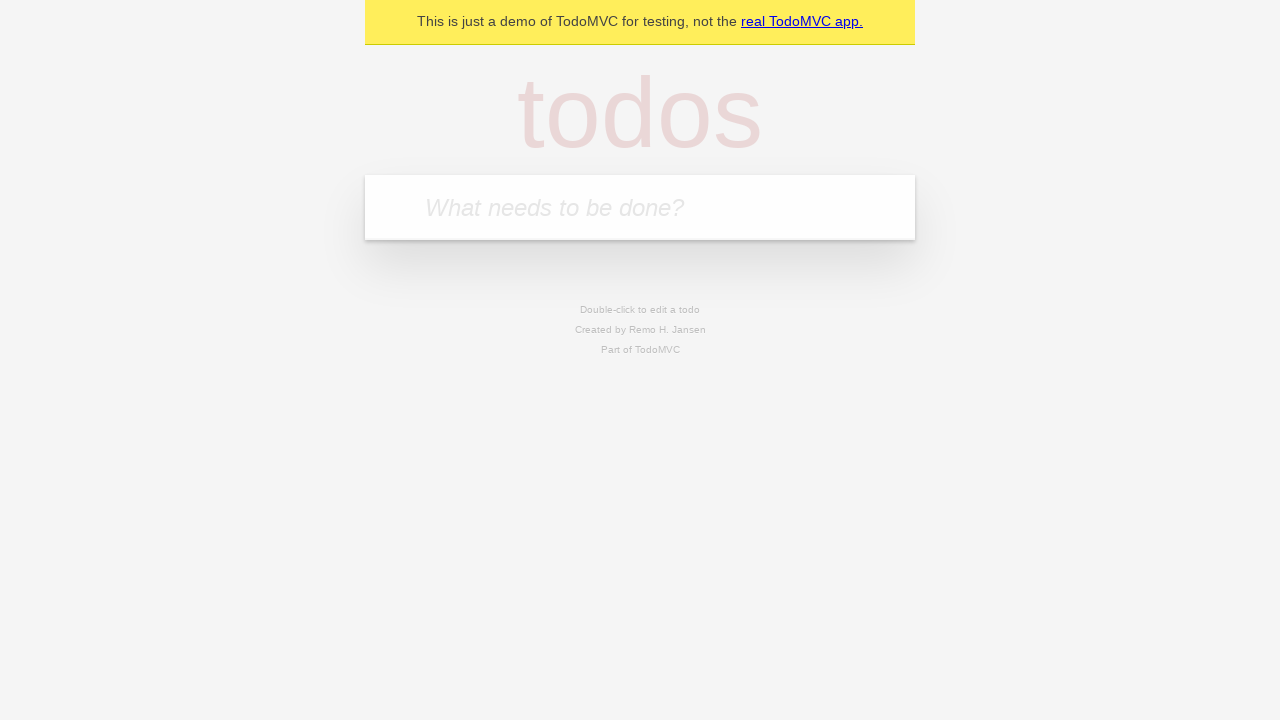

Located the todo input field
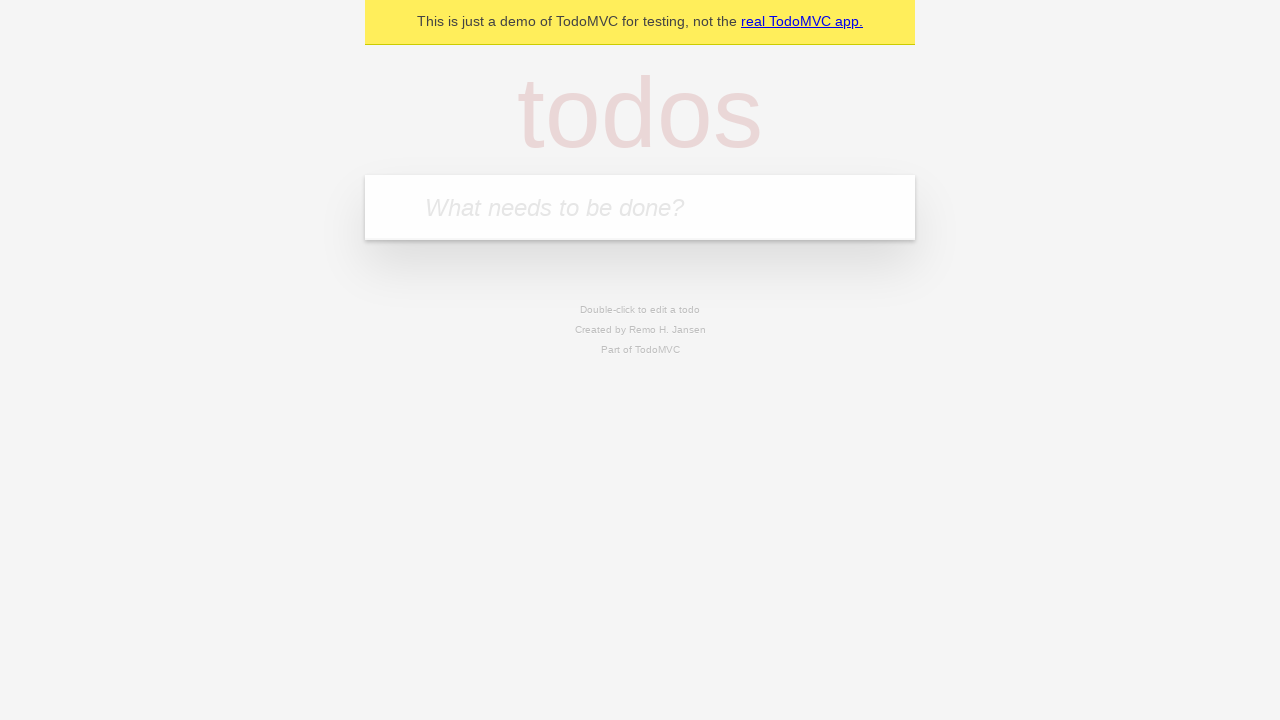

Filled todo input with 'buy some cheese' on internal:attr=[placeholder="What needs to be done?"i]
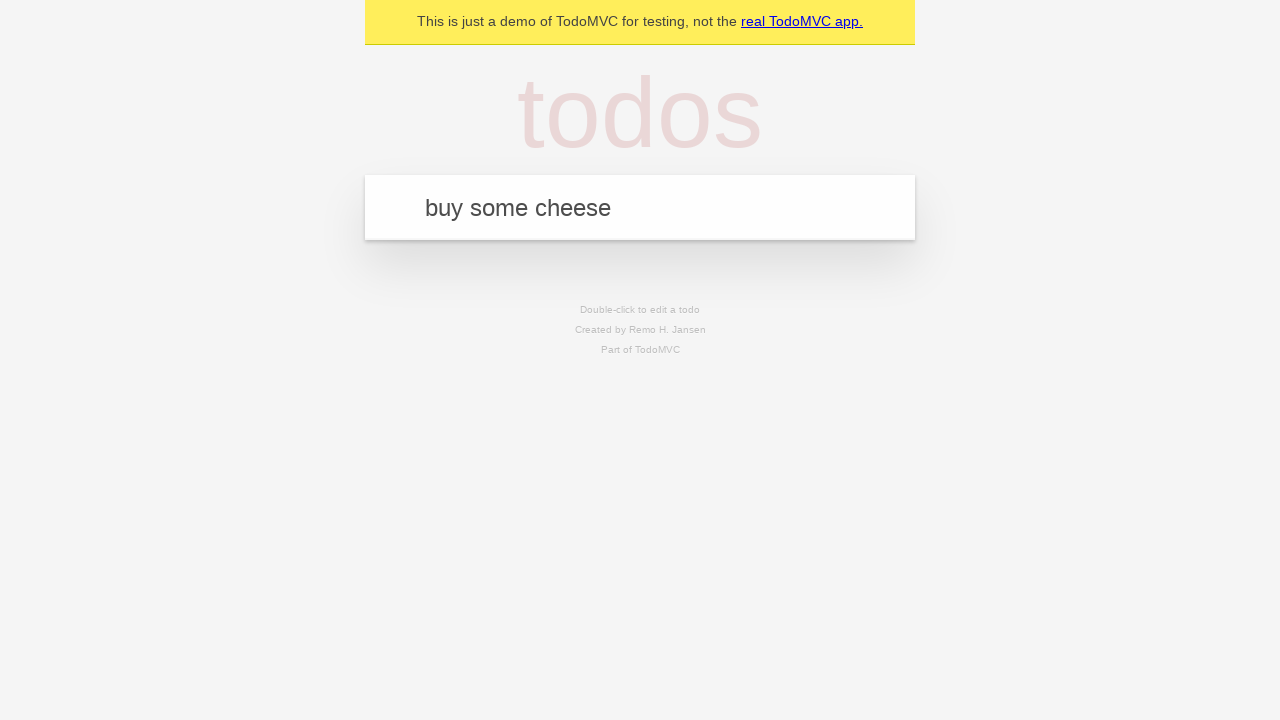

Pressed Enter to create todo item 'buy some cheese' on internal:attr=[placeholder="What needs to be done?"i]
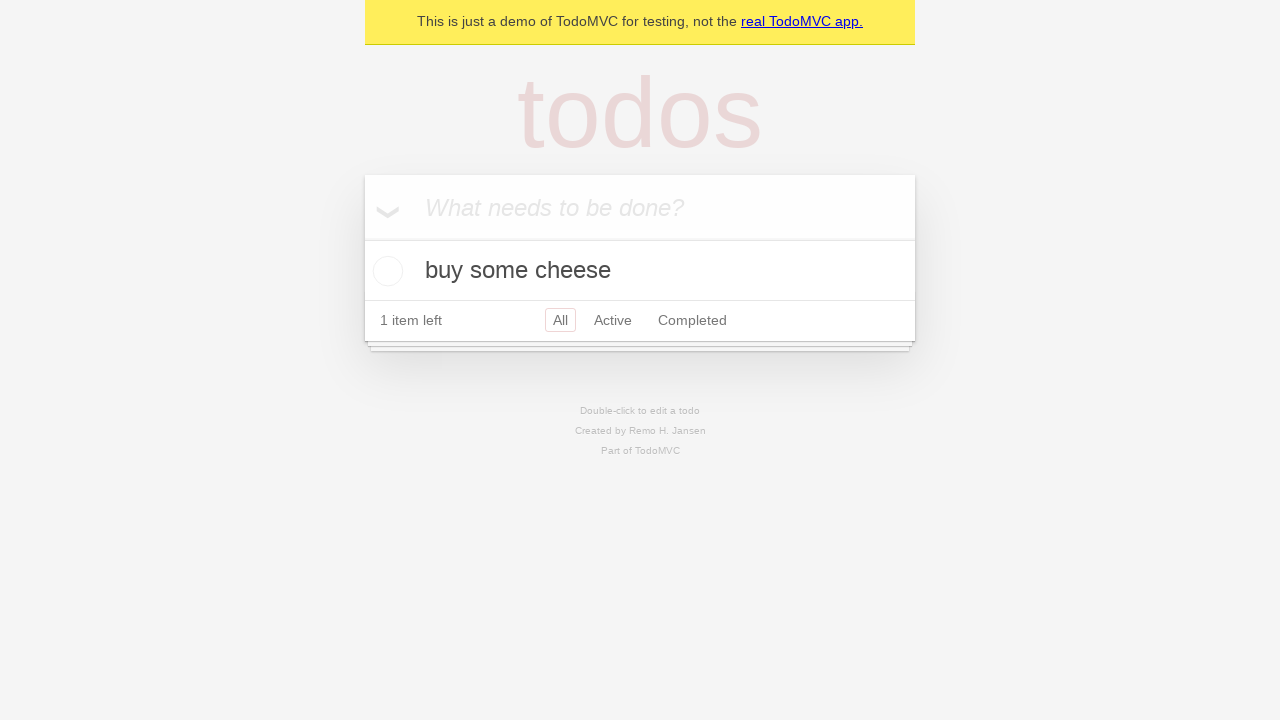

Filled todo input with 'feed the cat' on internal:attr=[placeholder="What needs to be done?"i]
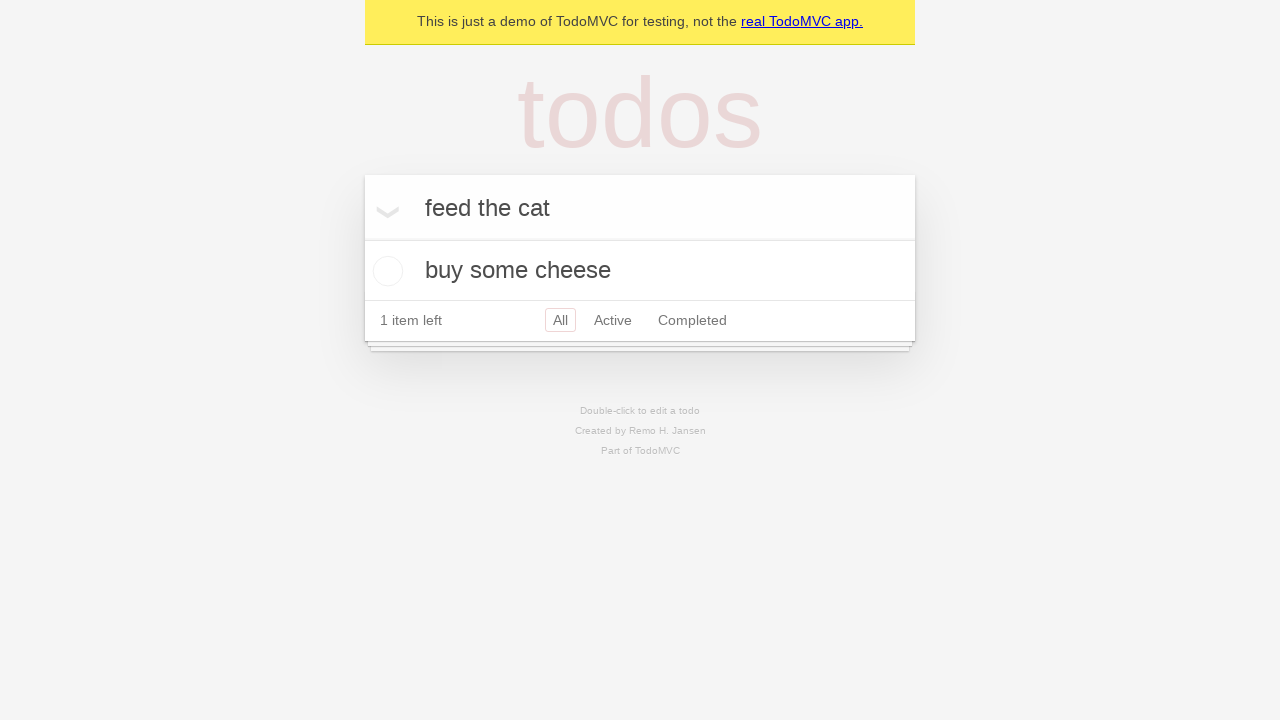

Pressed Enter to create todo item 'feed the cat' on internal:attr=[placeholder="What needs to be done?"i]
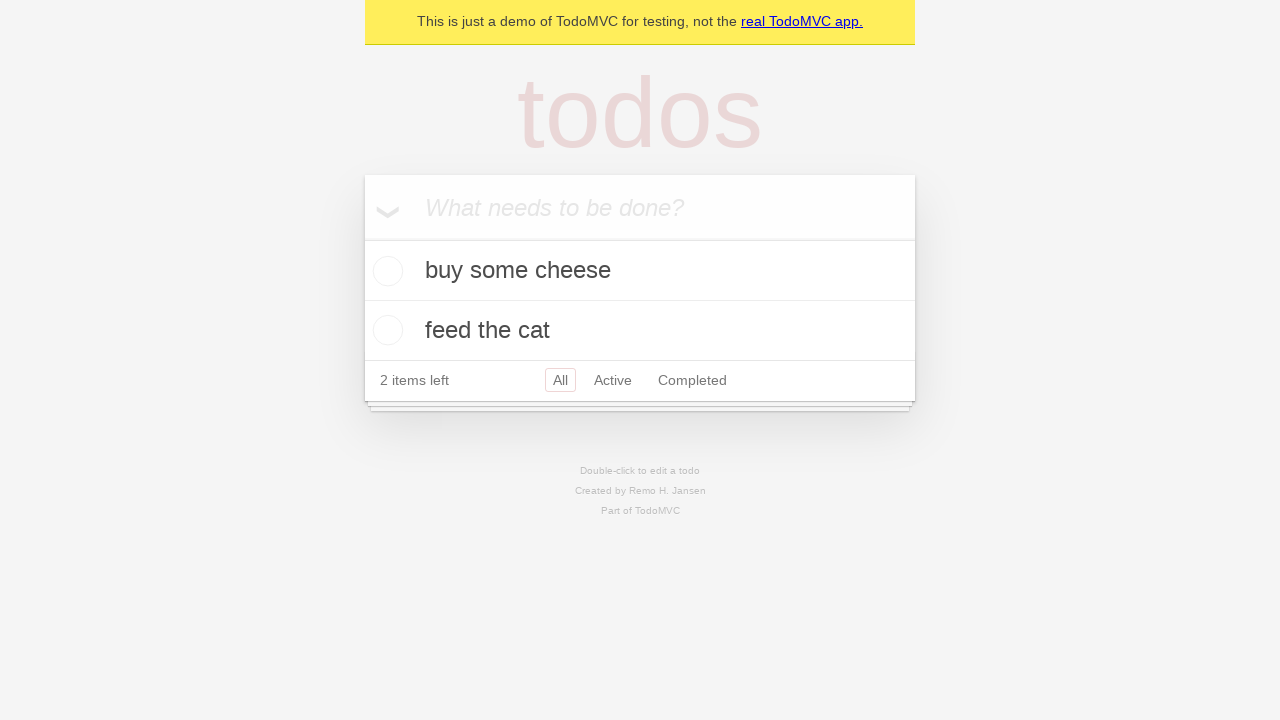

Waited for second todo item to appear
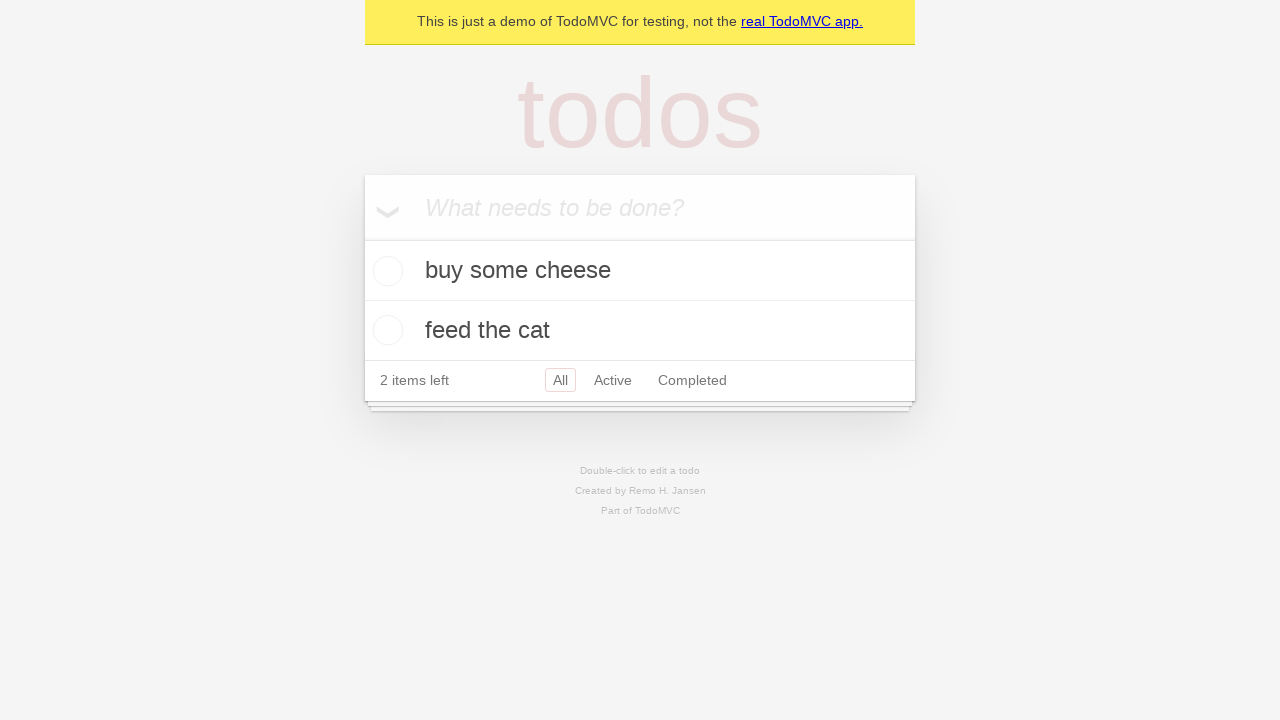

Located first todo item
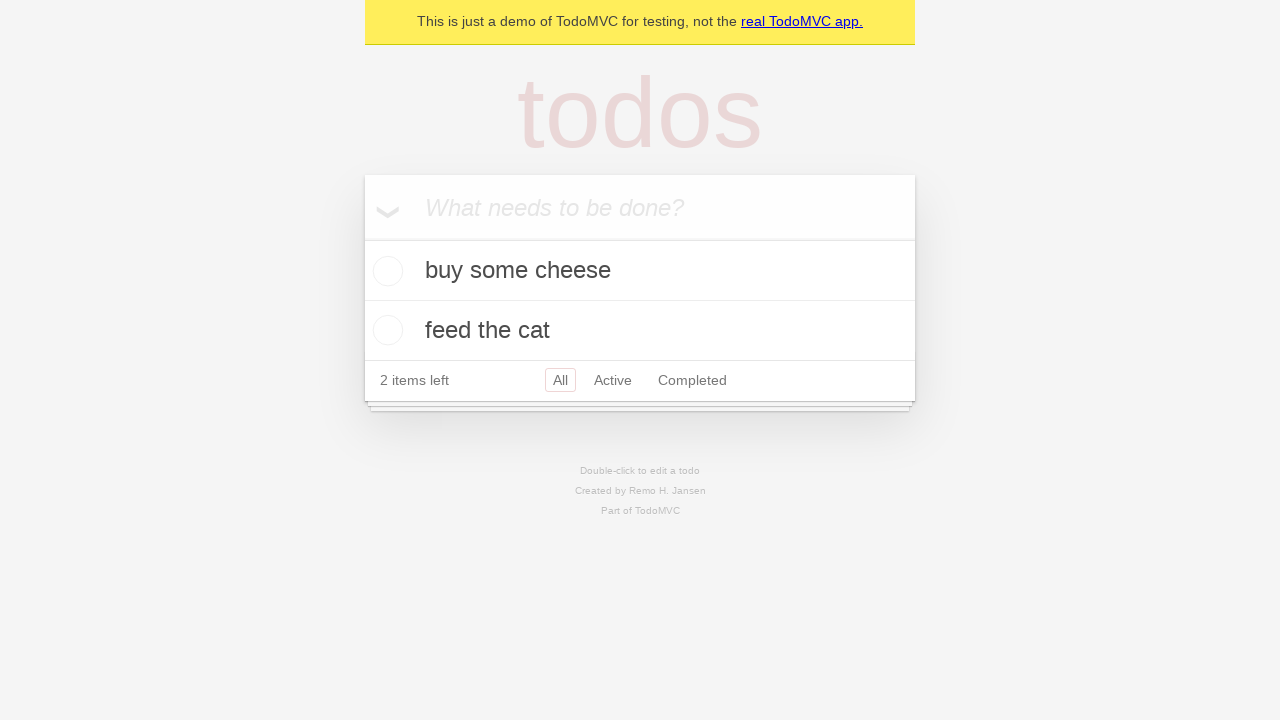

Marked first todo item as complete at (385, 271) on internal:testid=[data-testid="todo-item"s] >> nth=0 >> internal:role=checkbox
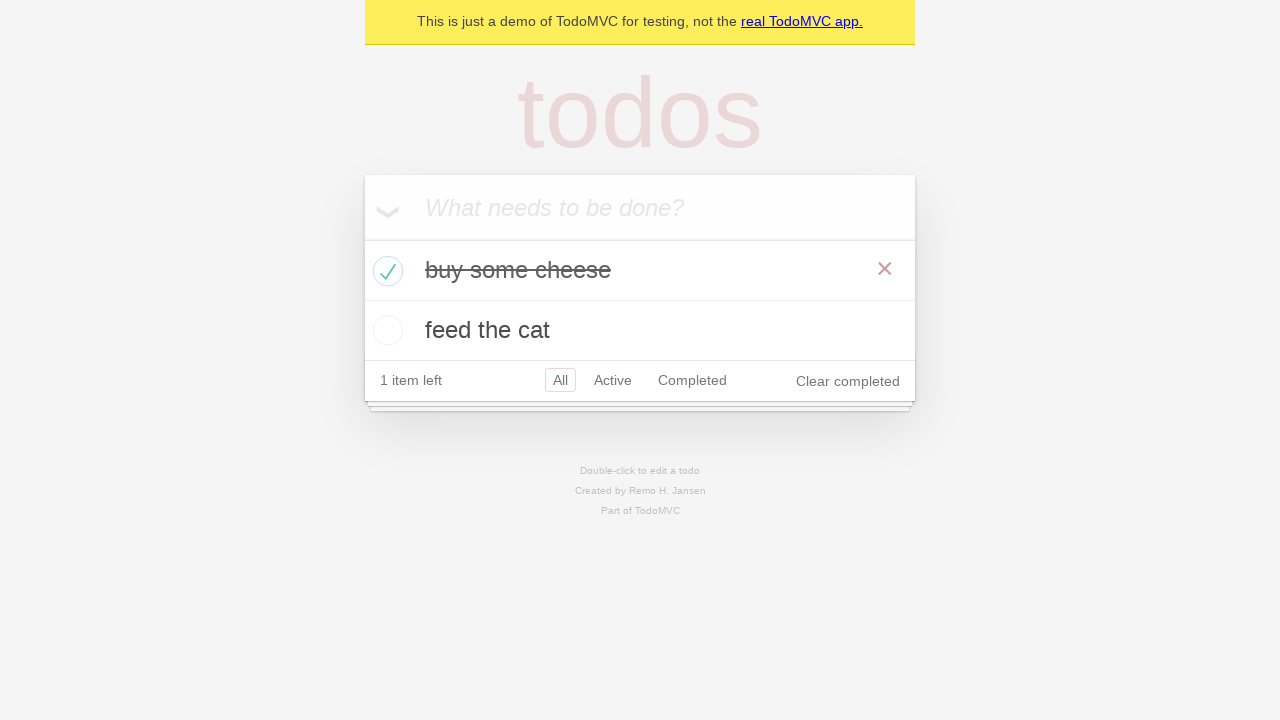

Located second todo item
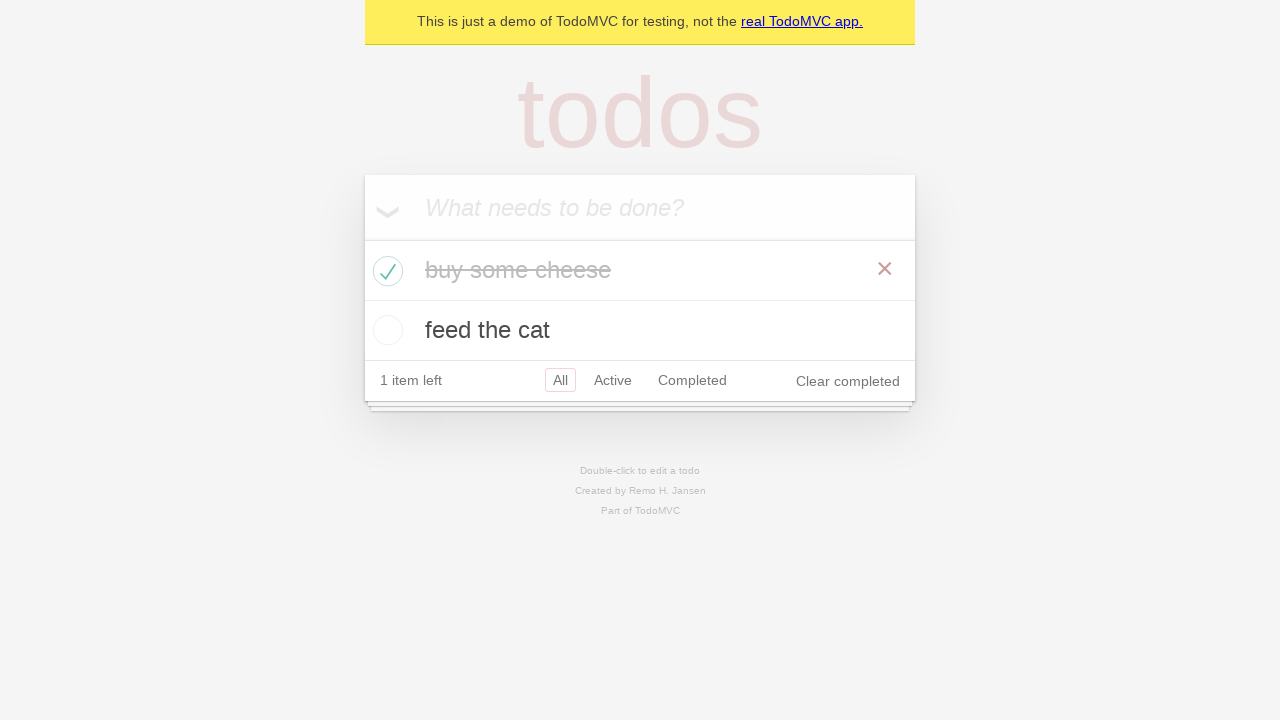

Marked second todo item as complete at (385, 330) on internal:testid=[data-testid="todo-item"s] >> nth=1 >> internal:role=checkbox
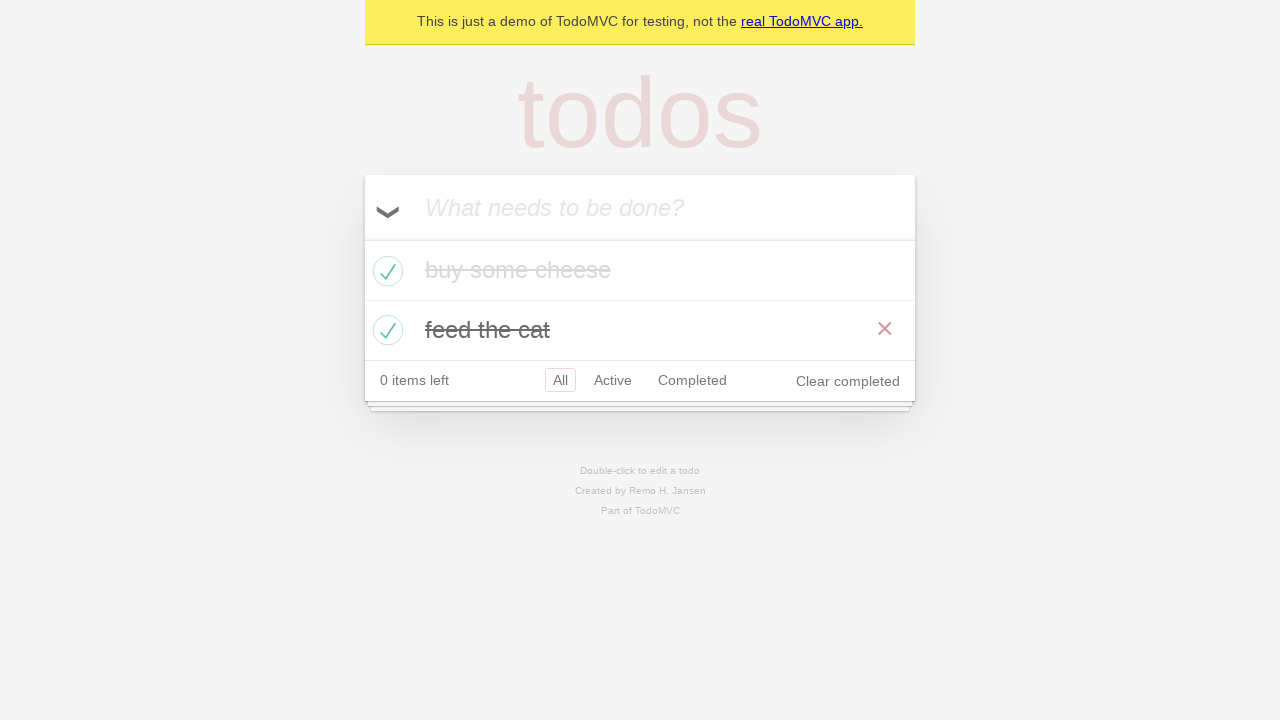

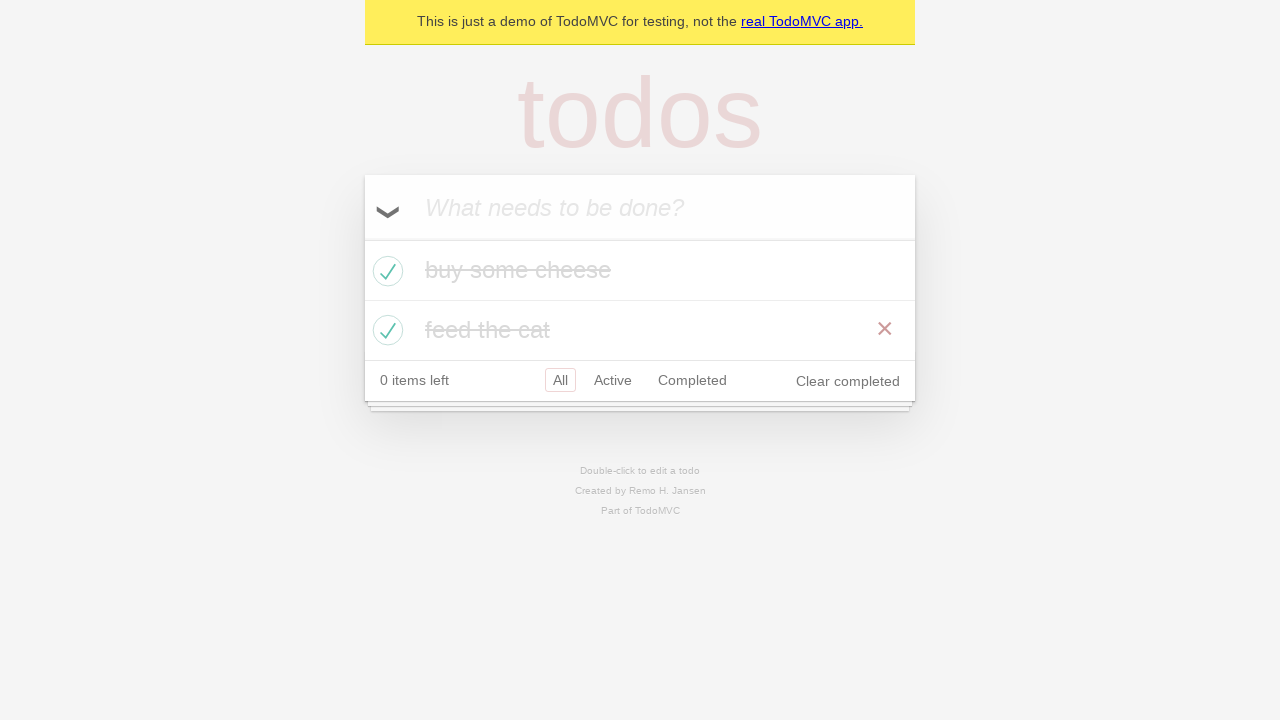